Tests navigation through jQuery UI demo site by clicking on different interaction tabs (Resizable and Draggable)

Starting URL: https://jqueryui.com/

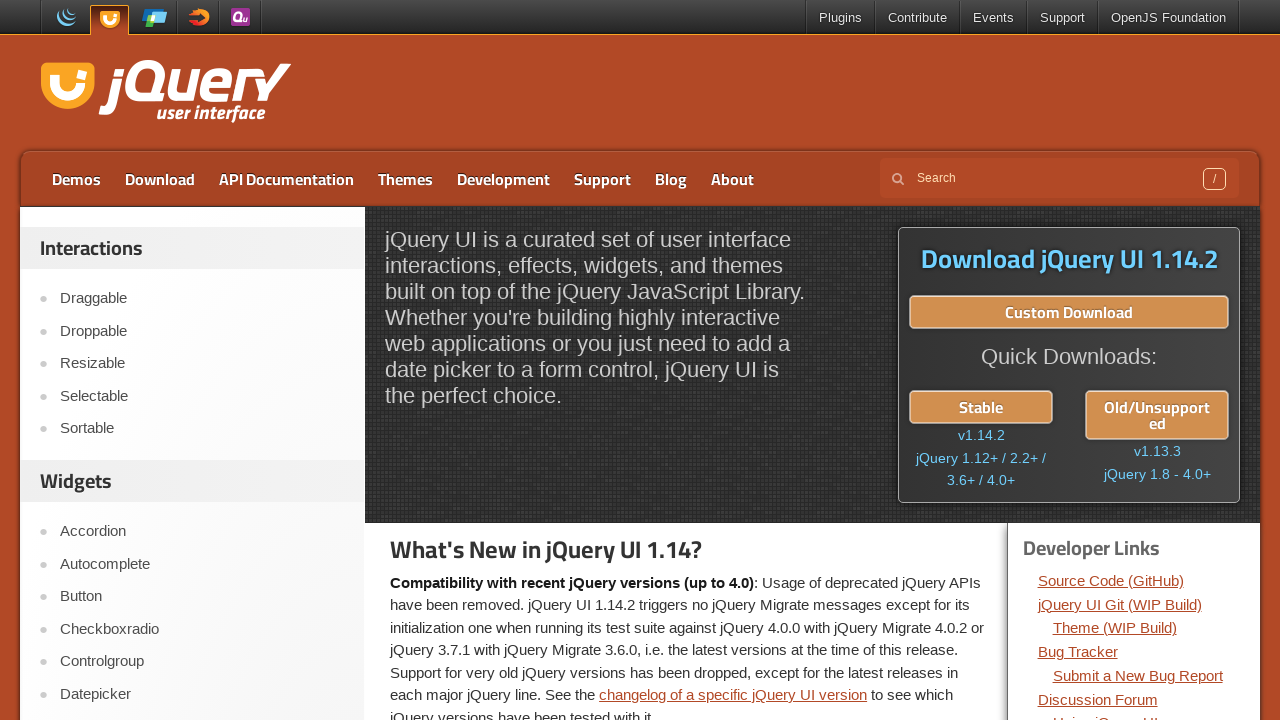

Clicked on Resizable tab in jQuery UI demo at (196, 364) on xpath=//*[@class='widget']/ul/li >> nth=2
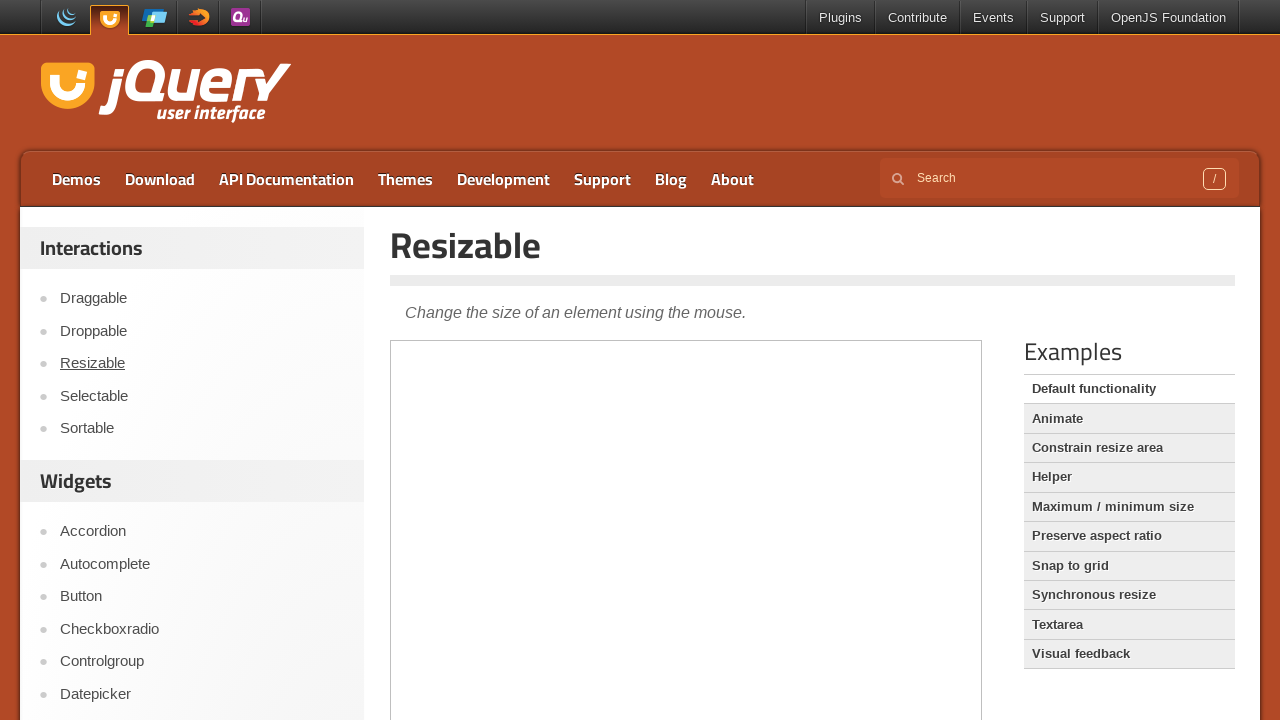

Waited 3 seconds for Resizable tab content to load
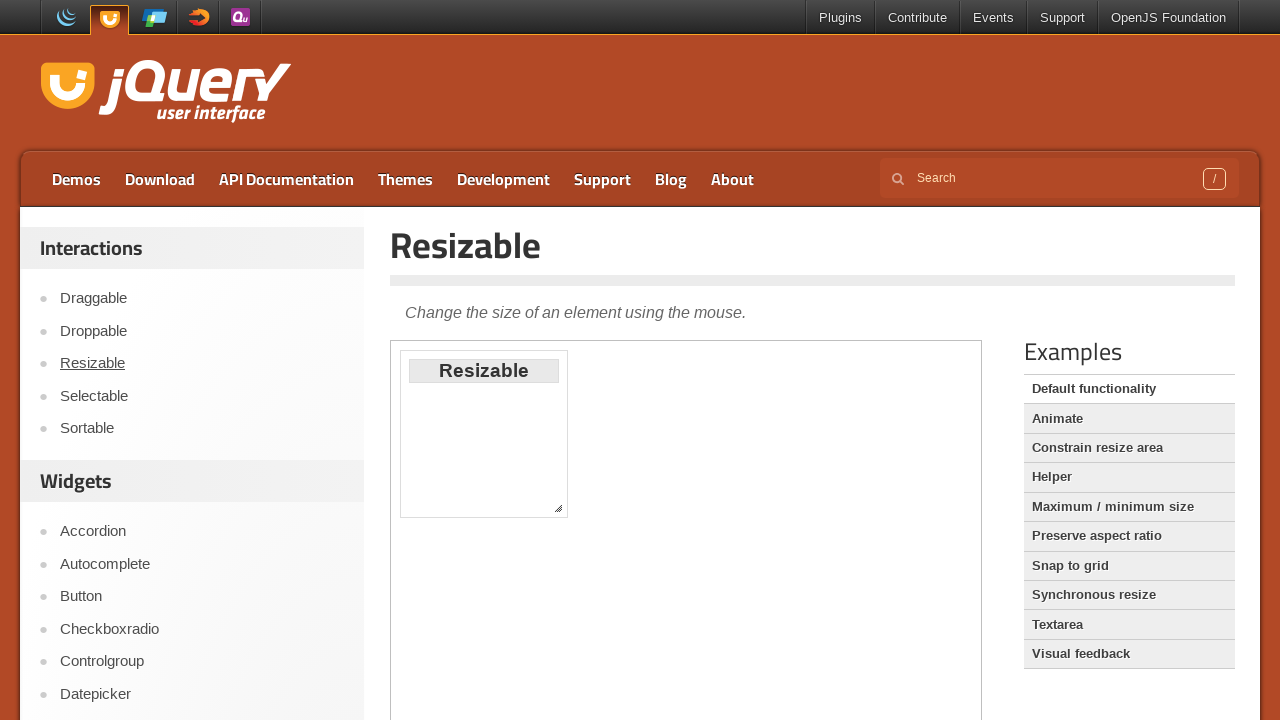

Clicked on Draggable tab in jQuery UI demo at (196, 299) on xpath=//*[@class='widget']/ul/li >> nth=0
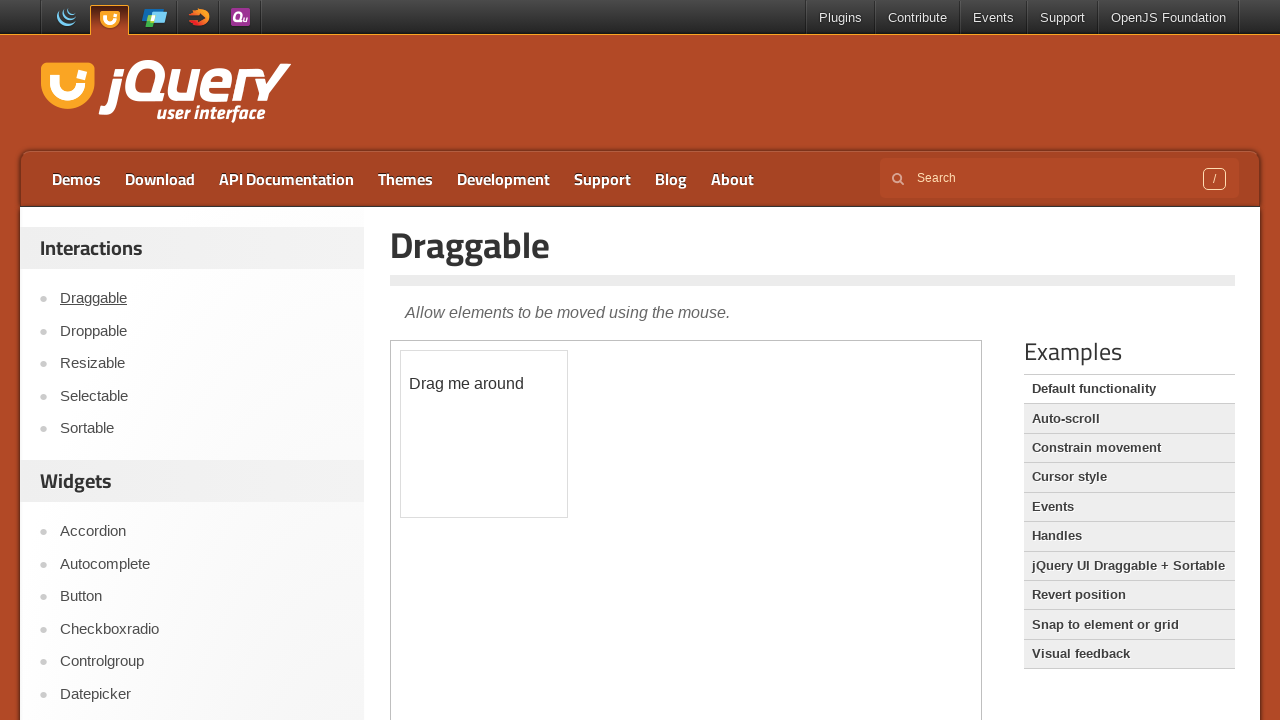

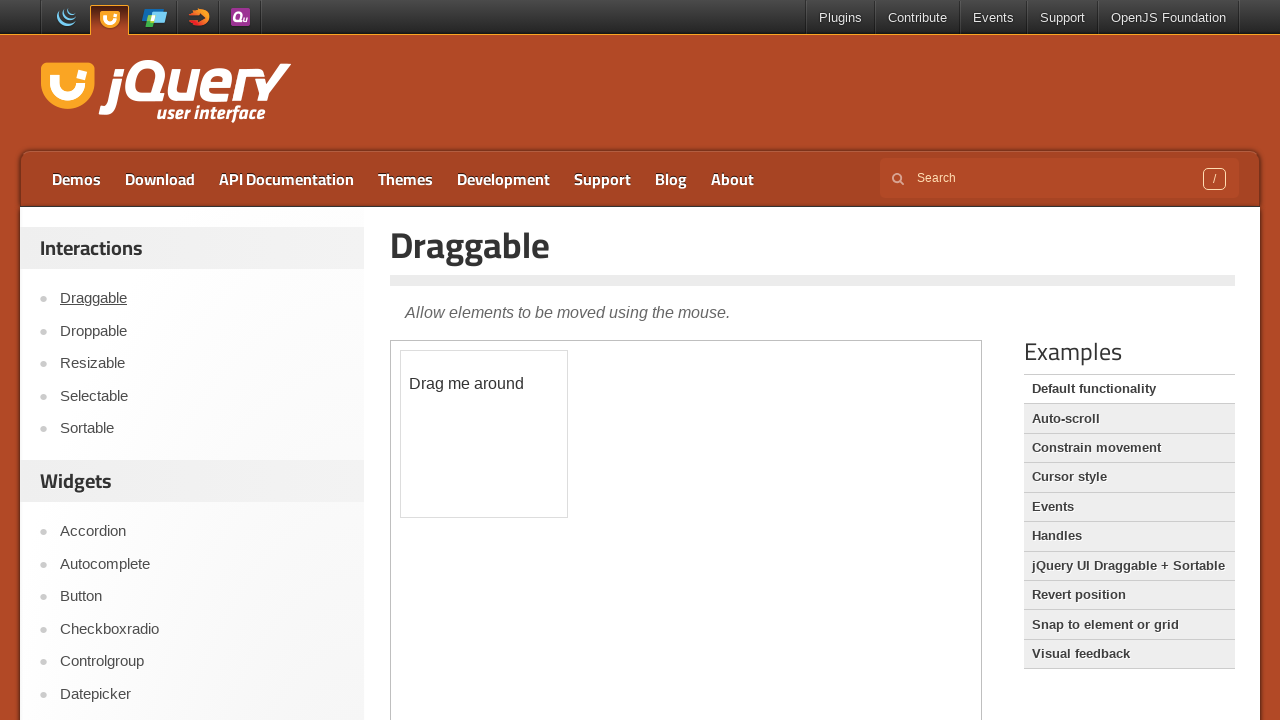